Verifies that the Buggy Cars Rating page loads with the correct title

Starting URL: https://buggy.justtestit.org/

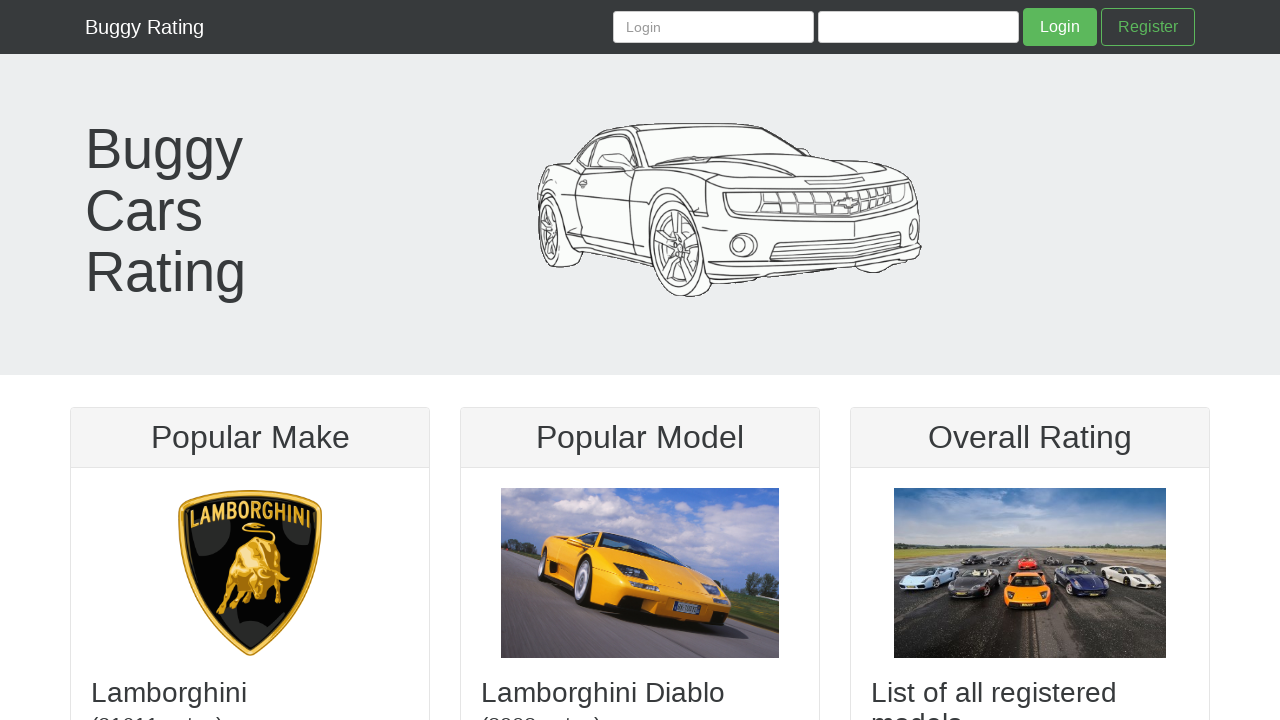

Navigated to Buggy Cars Rating page
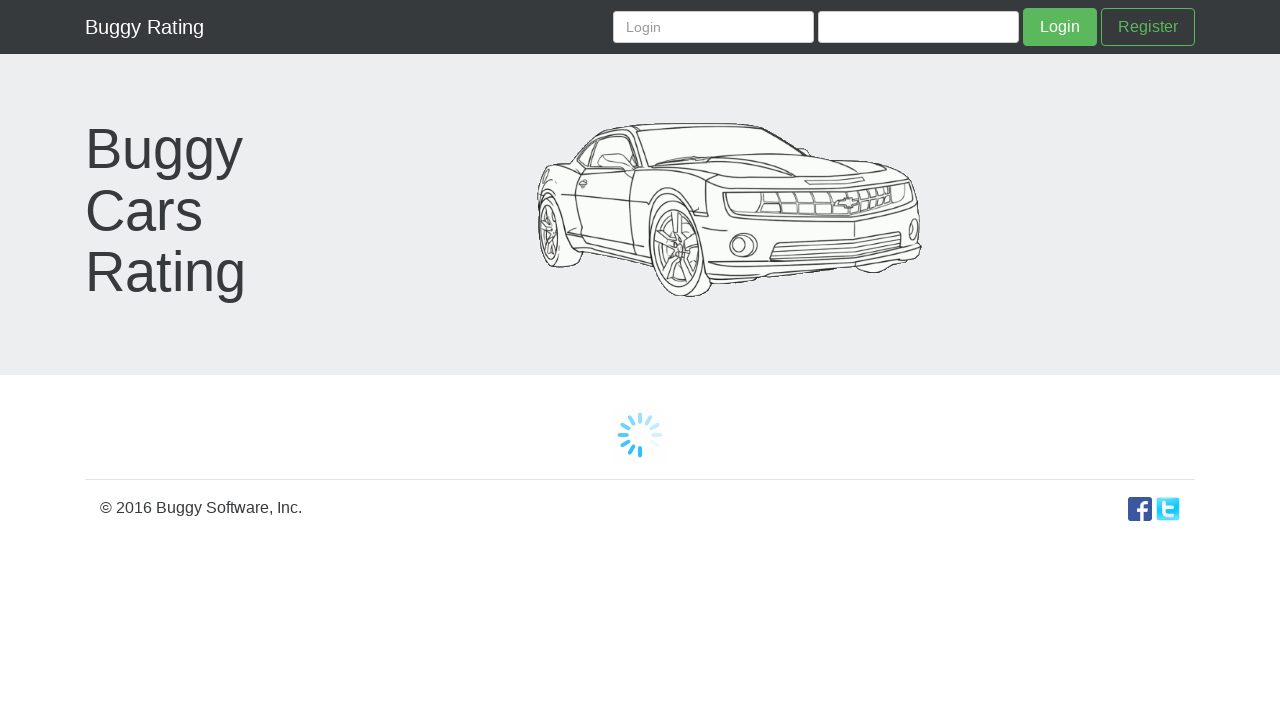

Verified page title is 'Buggy Cars Rating'
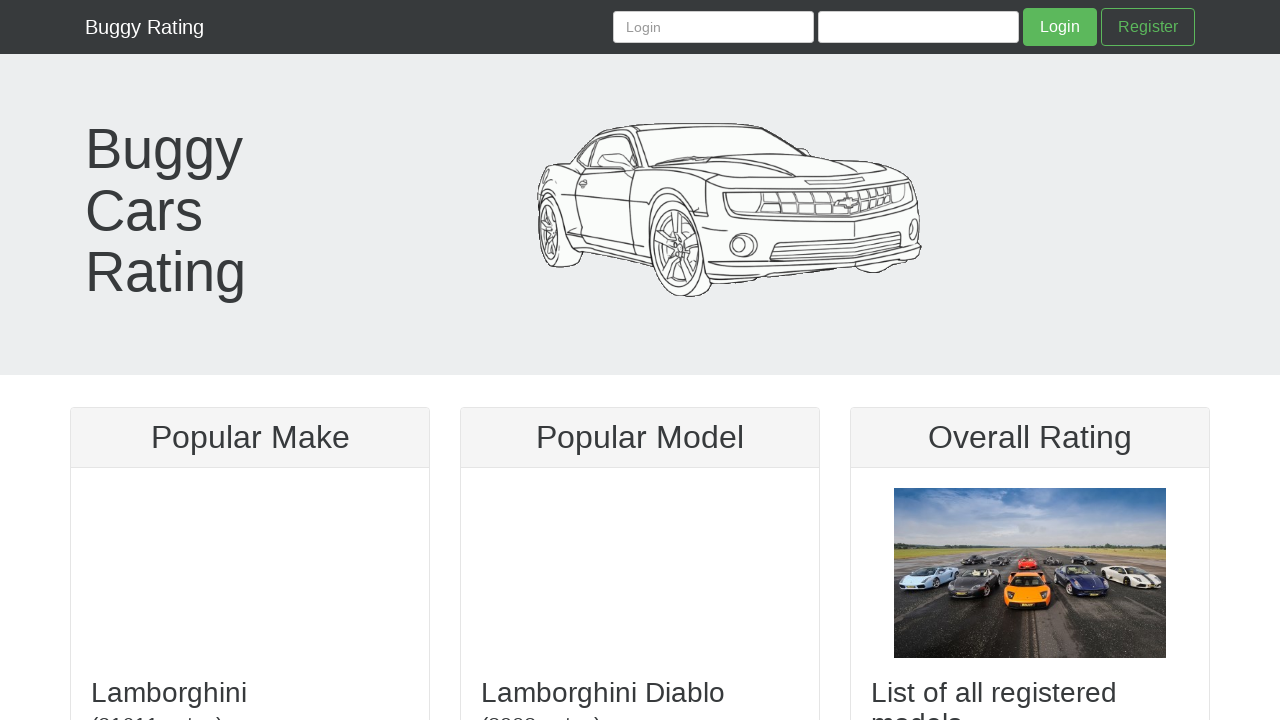

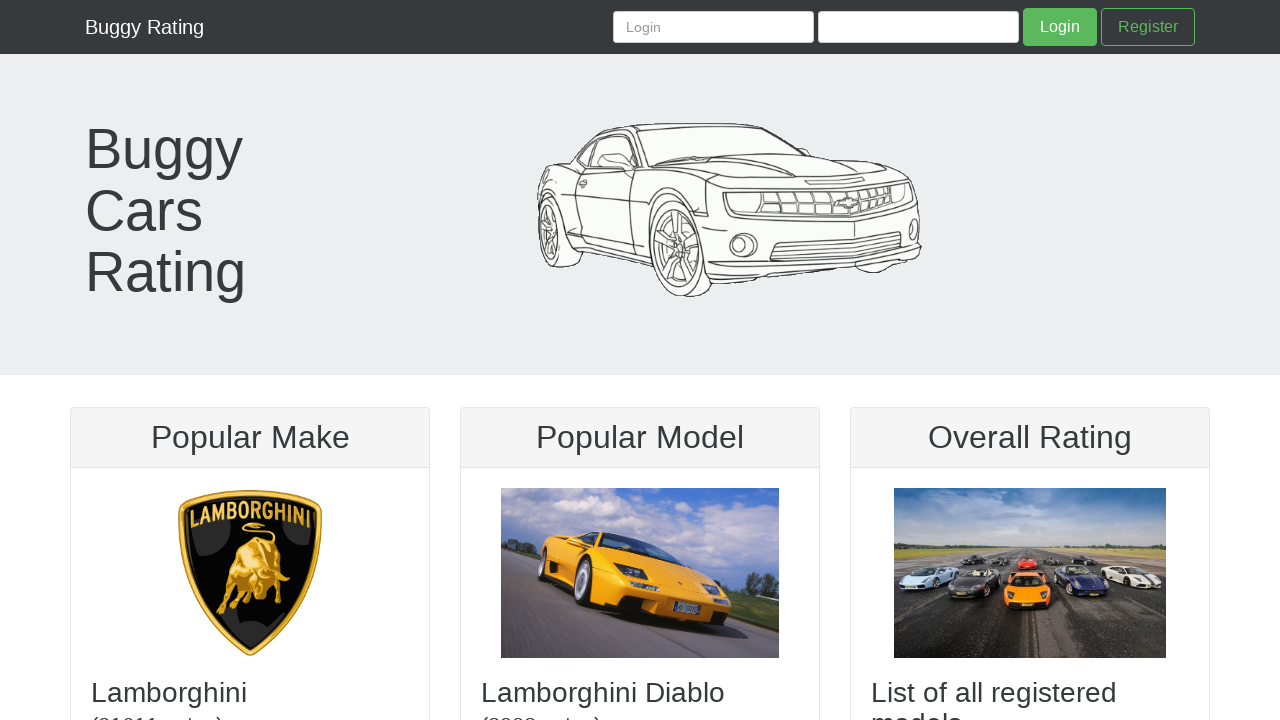